Tests file download functionality by clicking on a download link and verifying the download completes

Starting URL: https://the-internet.herokuapp.com/download

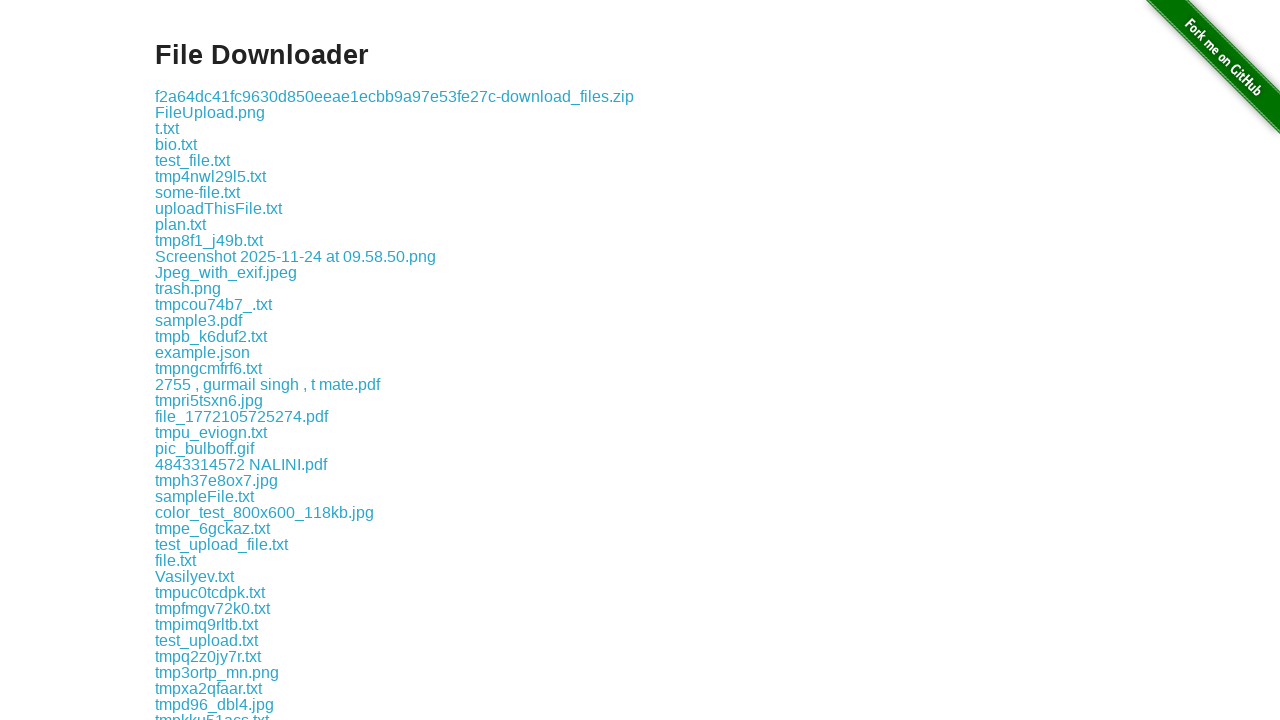

Clicked on webdriverIO.png download link at (214, 360) on a:has-text('webdriverIO.png')
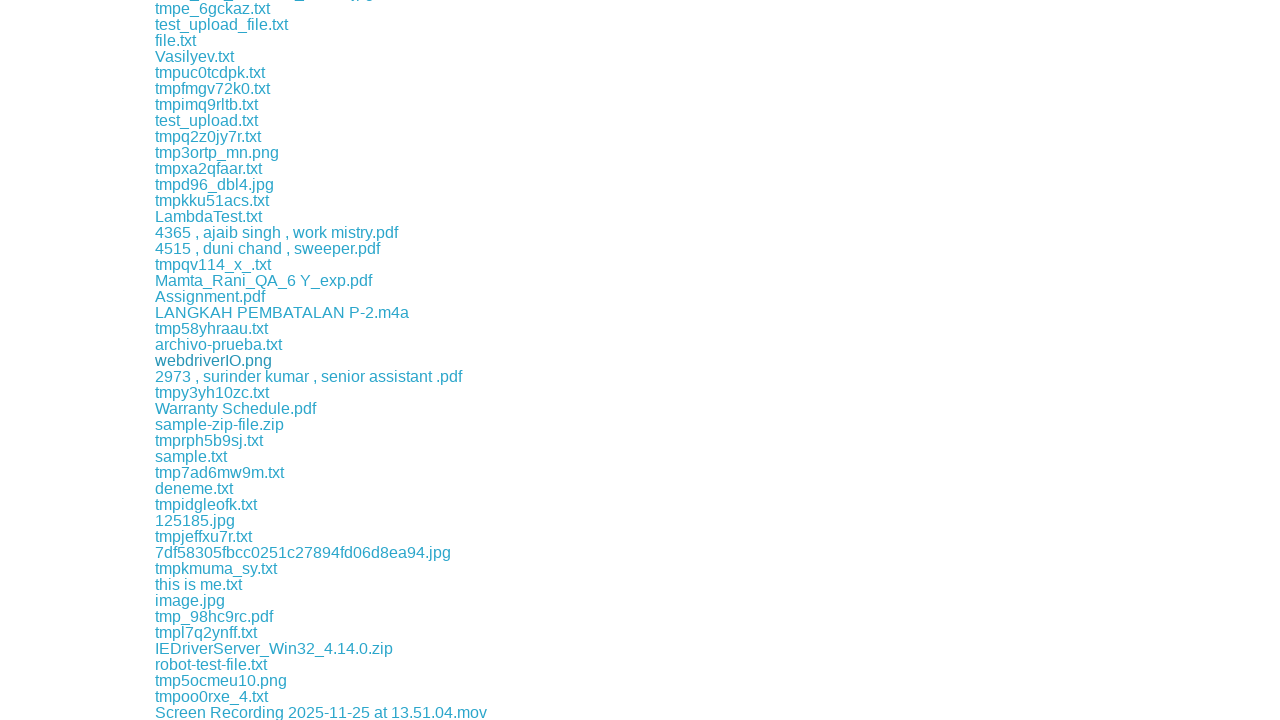

Clicked download link and waited for download to complete at (214, 360) on a:has-text('webdriverIO.png')
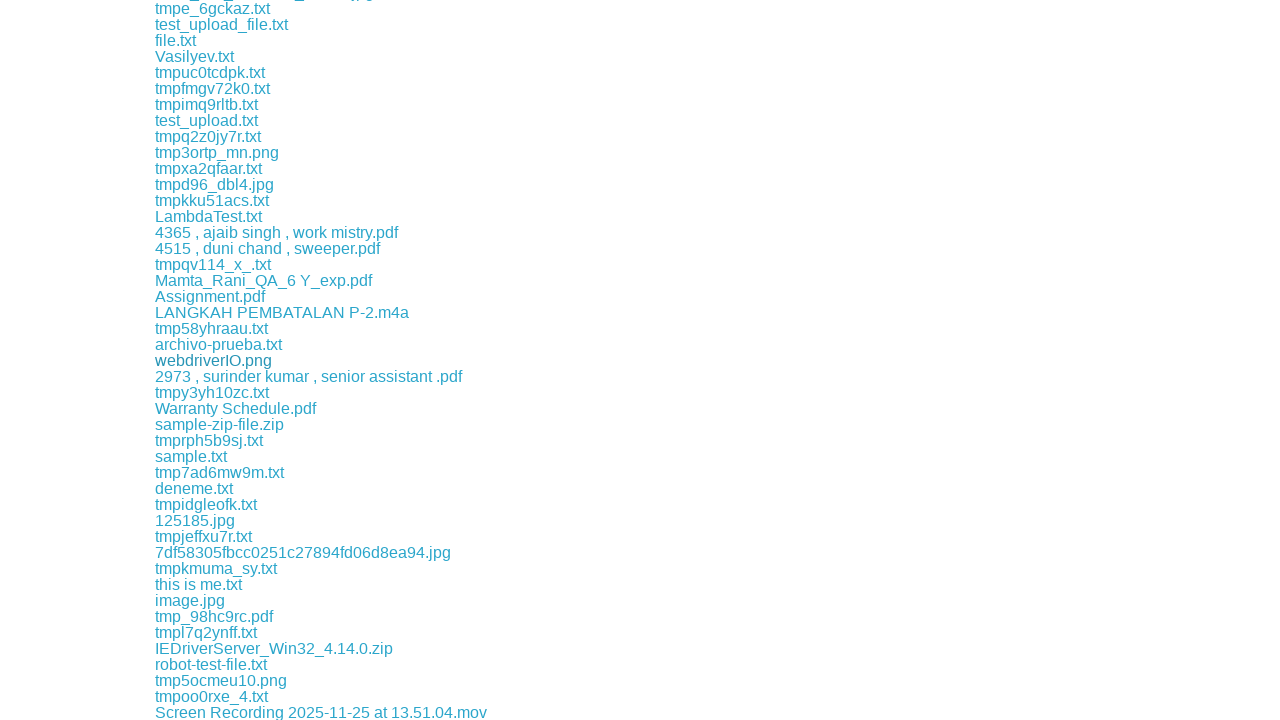

Download object retrieved from download event
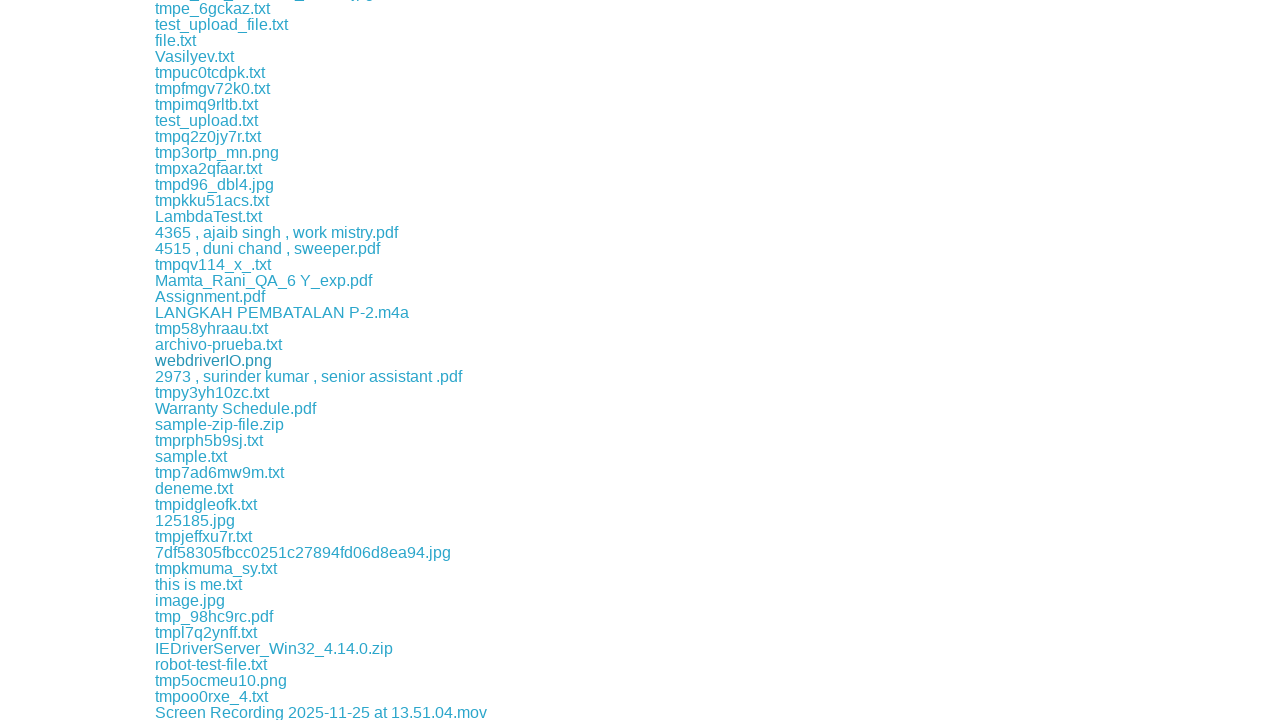

Verified download filename is webdriverIO.png
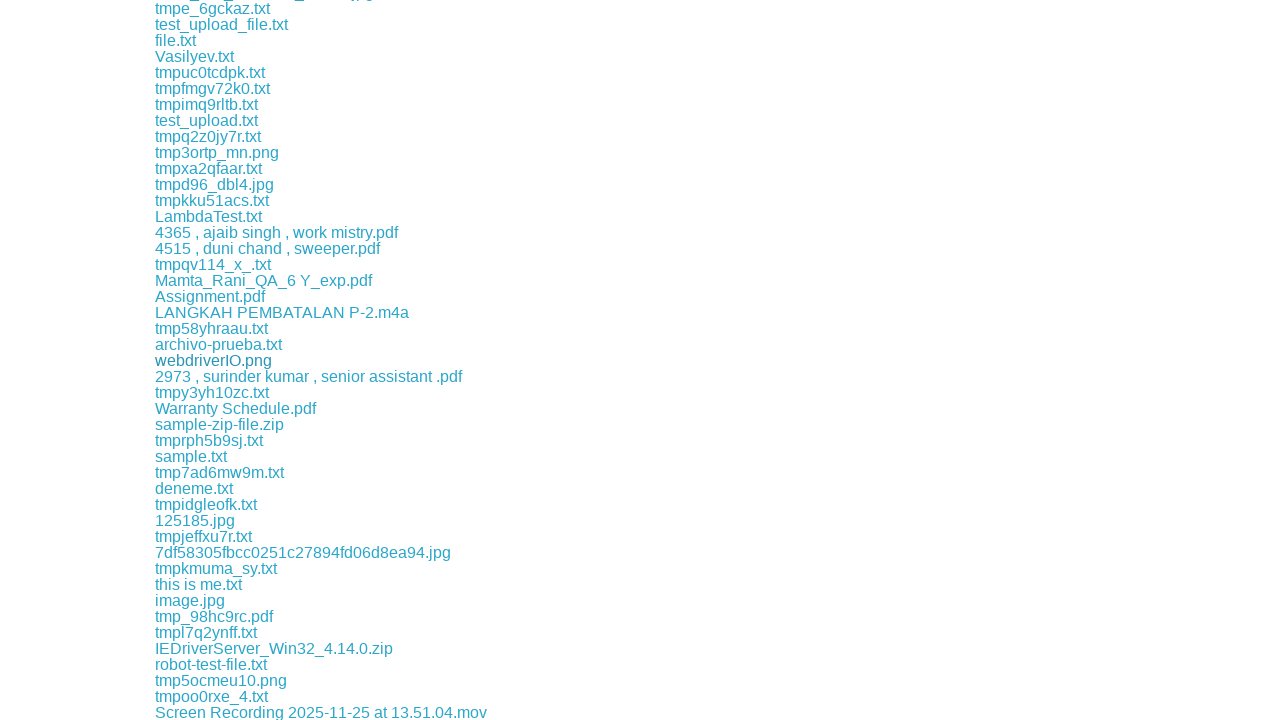

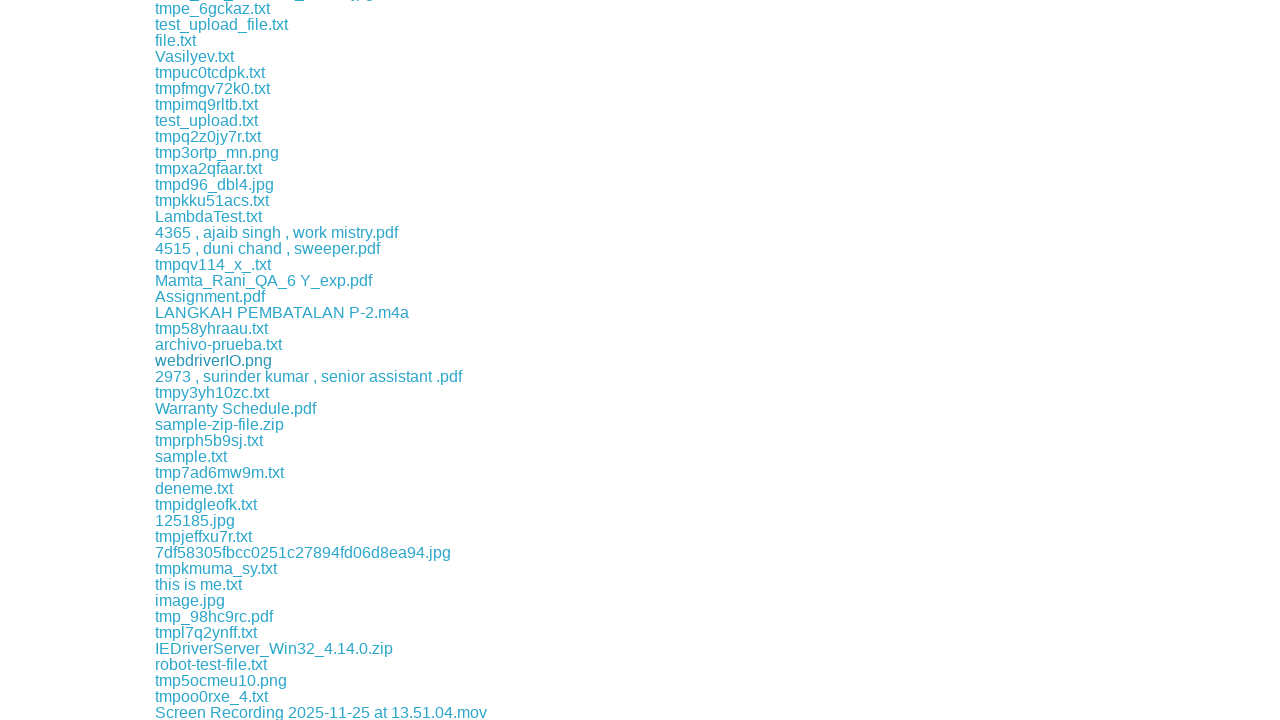